Navigates to a page with many elements and highlights a specific element by applying a red dashed border style using JavaScript, then reverts the styling after a delay.

Starting URL: http://the-internet.herokuapp.com/large

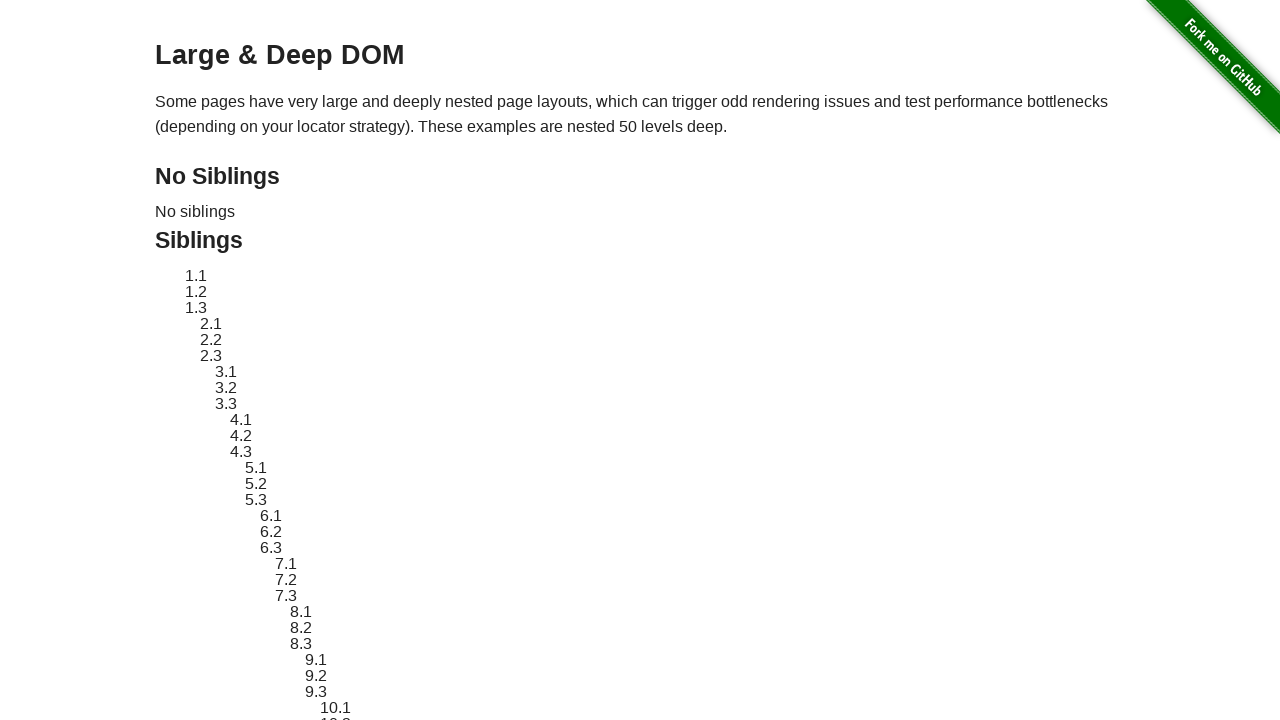

Located target element with ID sibling-2.3
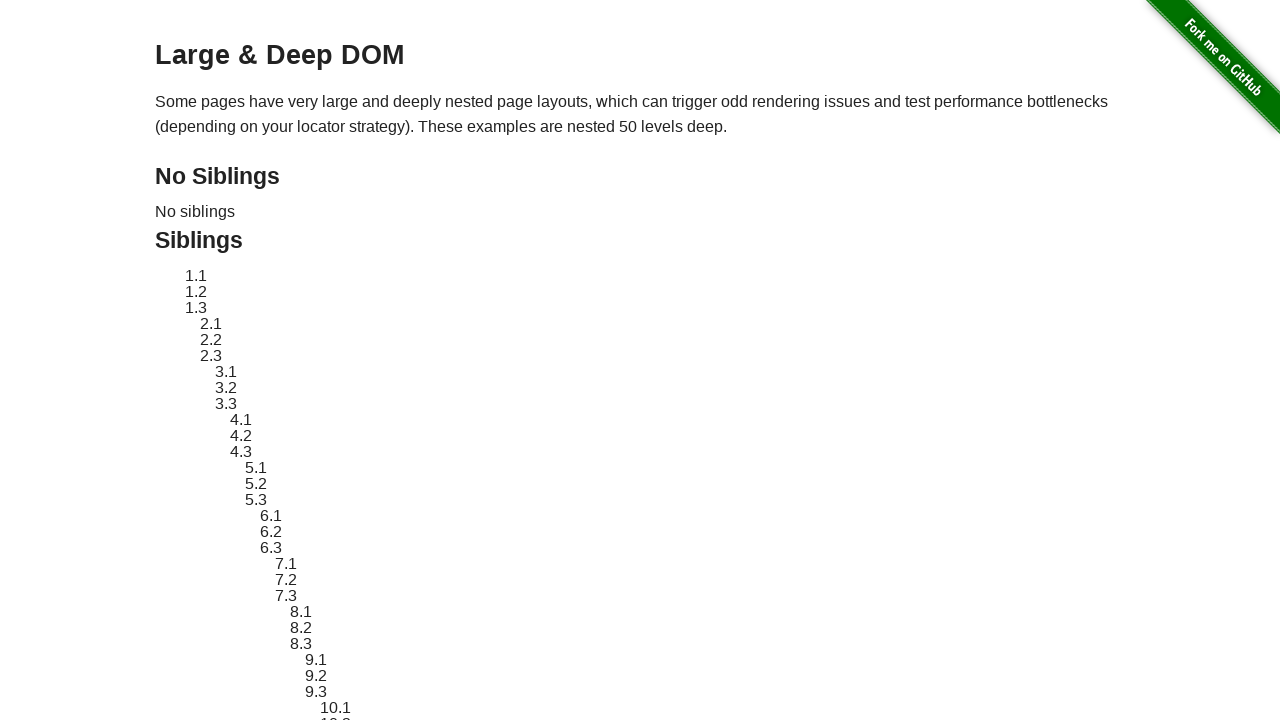

Target element is now visible
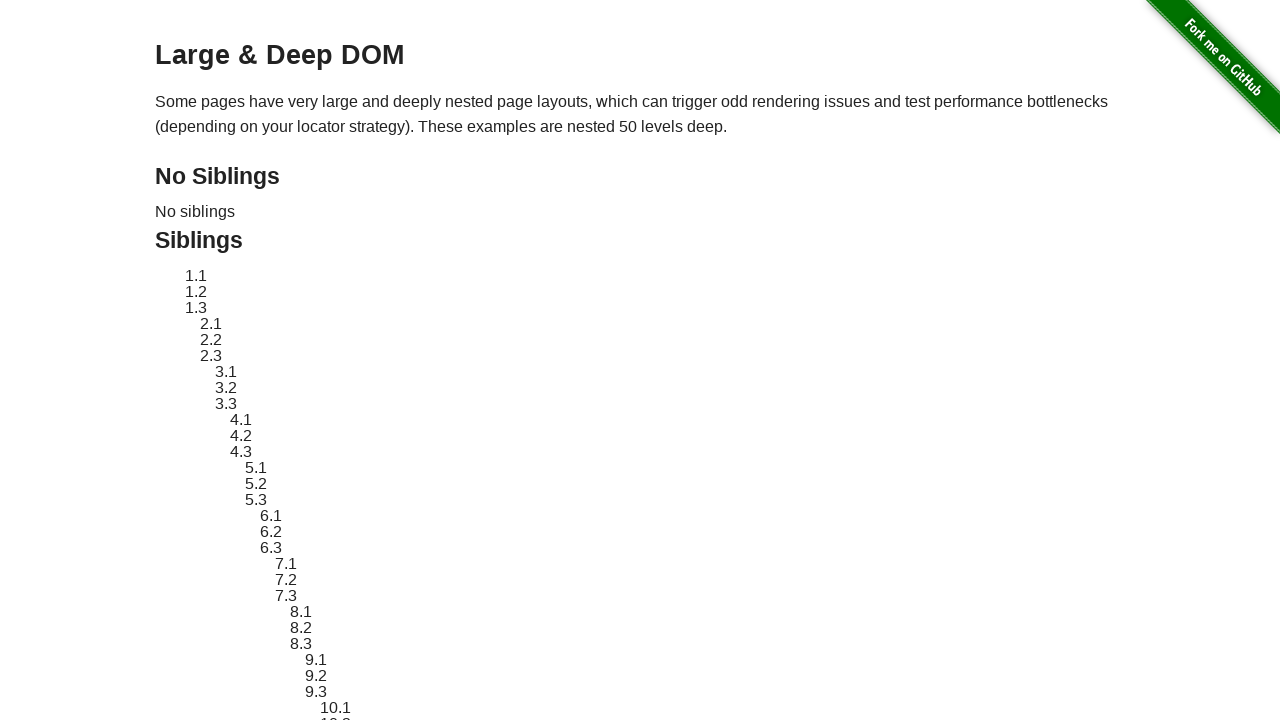

Retrieved and stored original style attribute
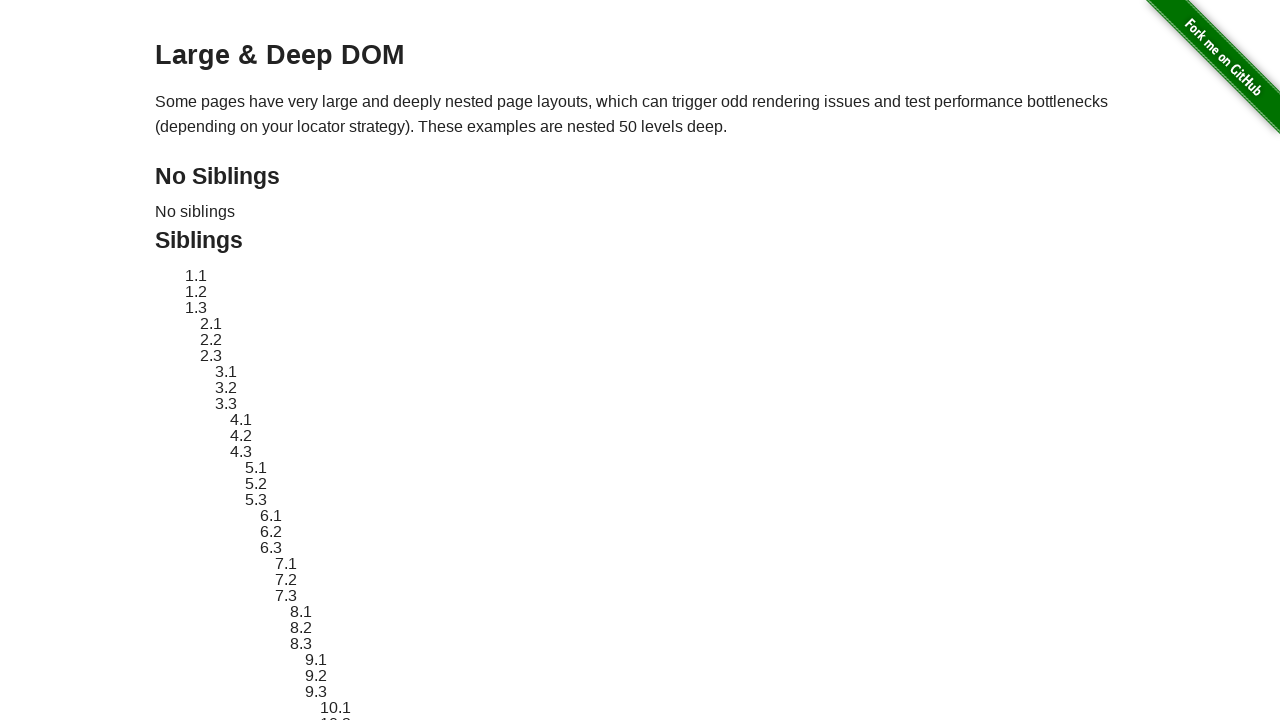

Applied red dashed border highlight to target element
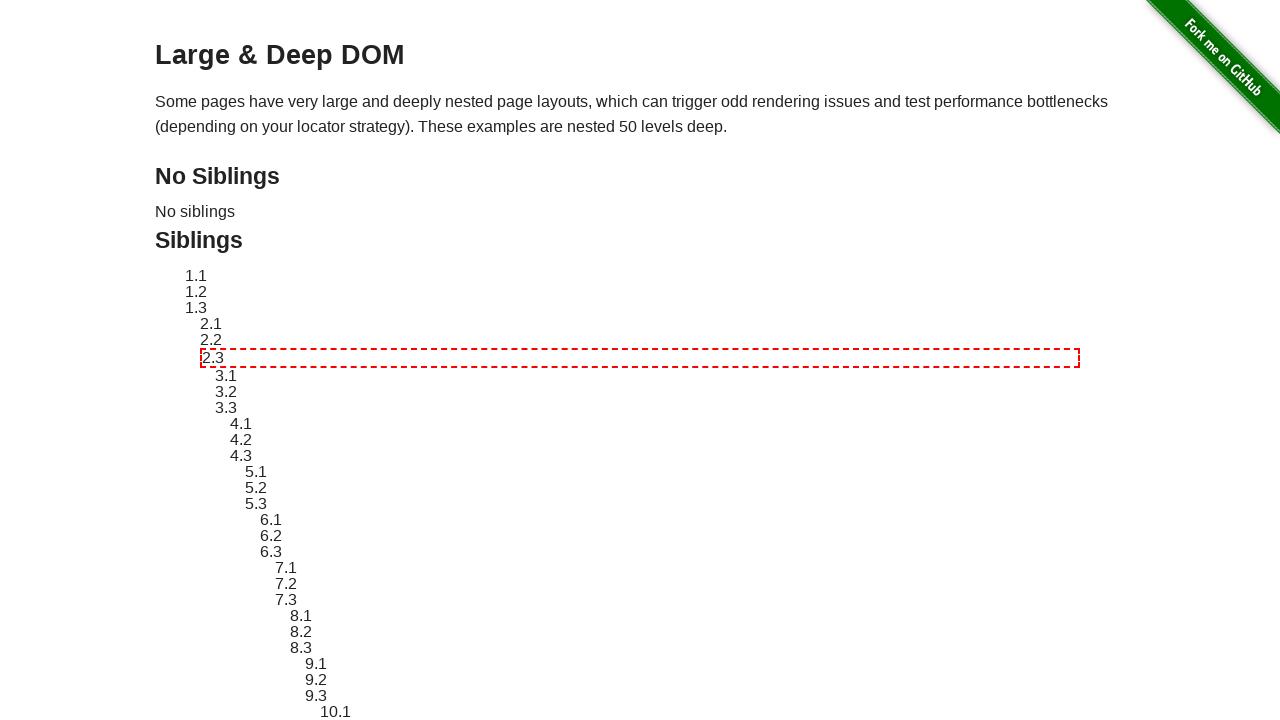

Waited 3 seconds to display highlight effect
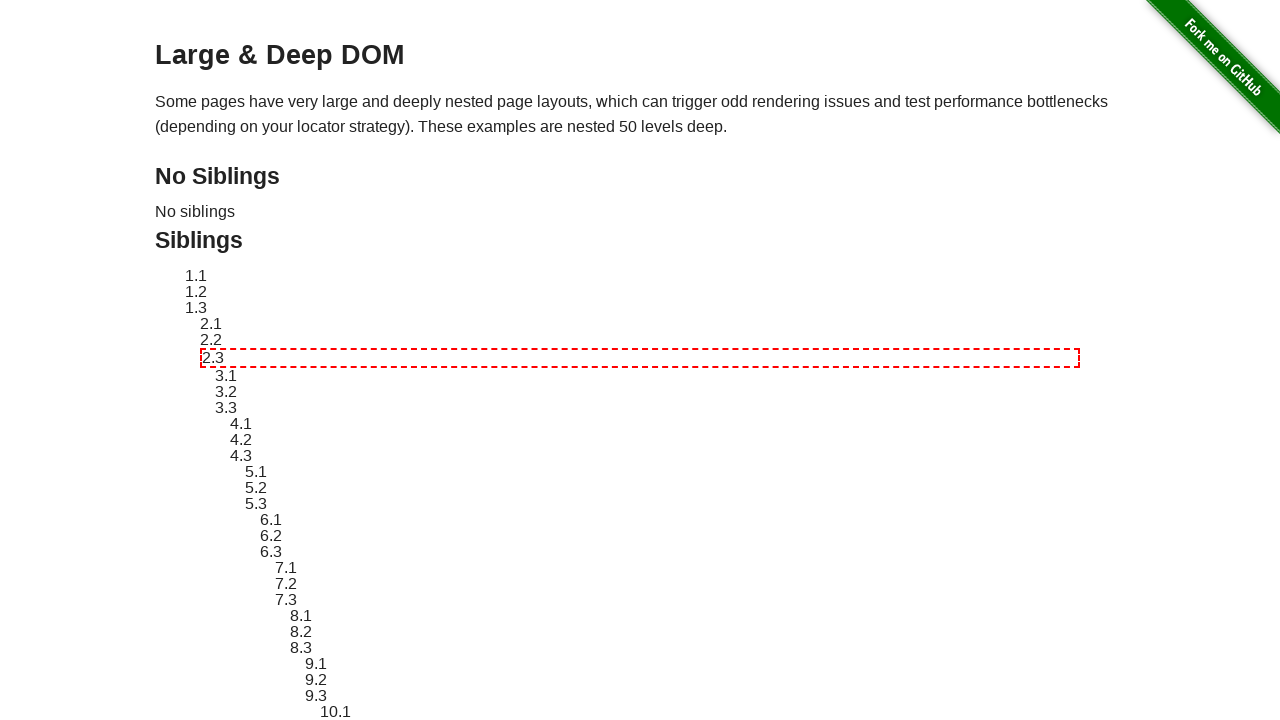

Reverted element styling to original state
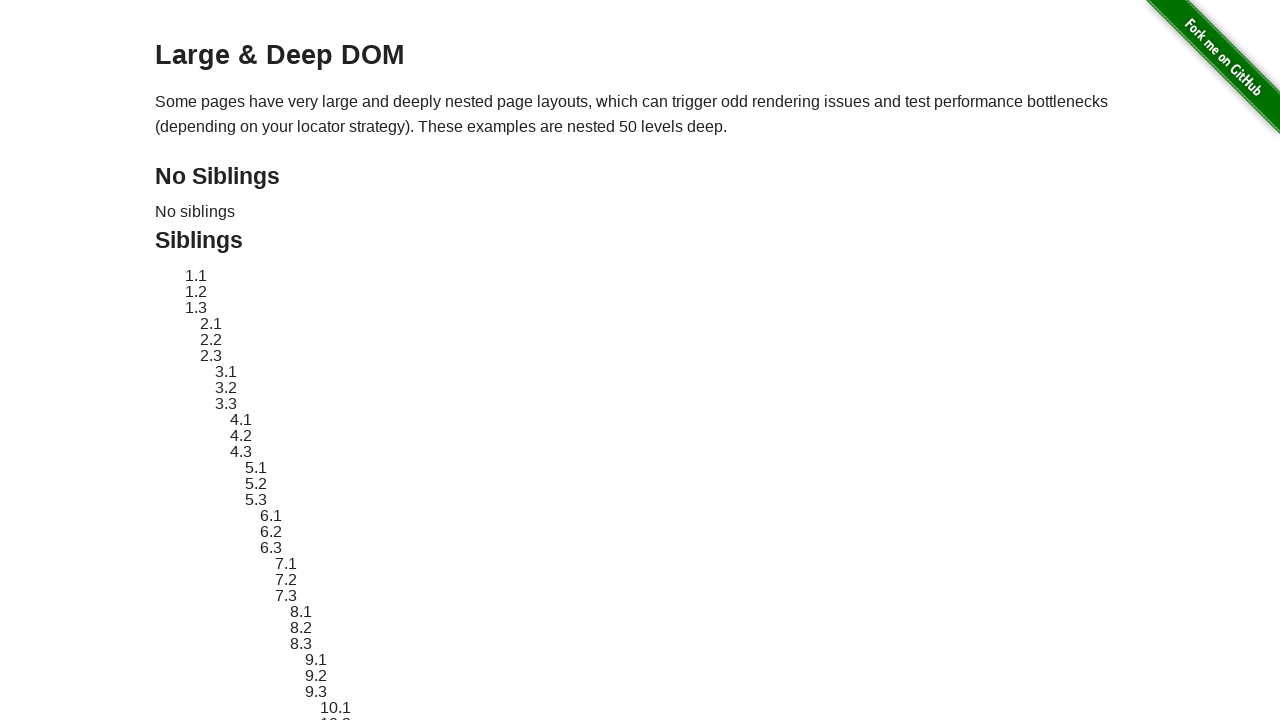

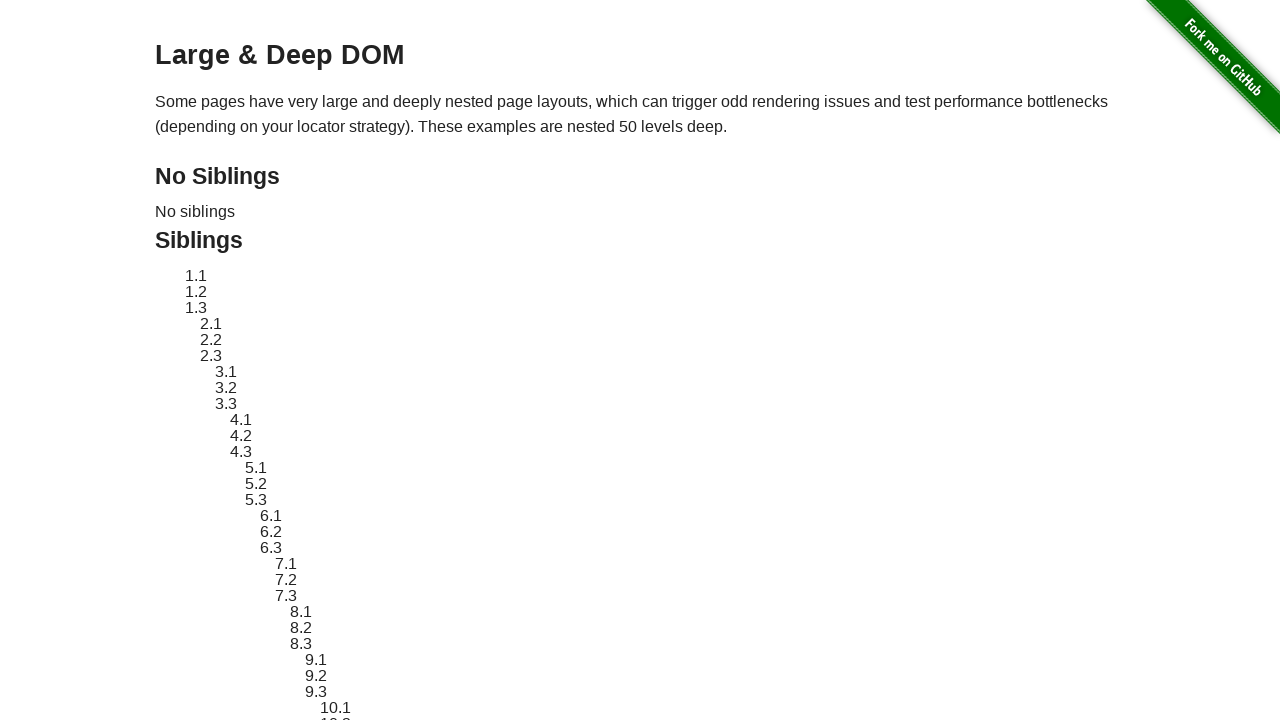